Tests window handling functionality by opening Help and Privacy links in new tabs and switching between them

Starting URL: https://accounts.google.com

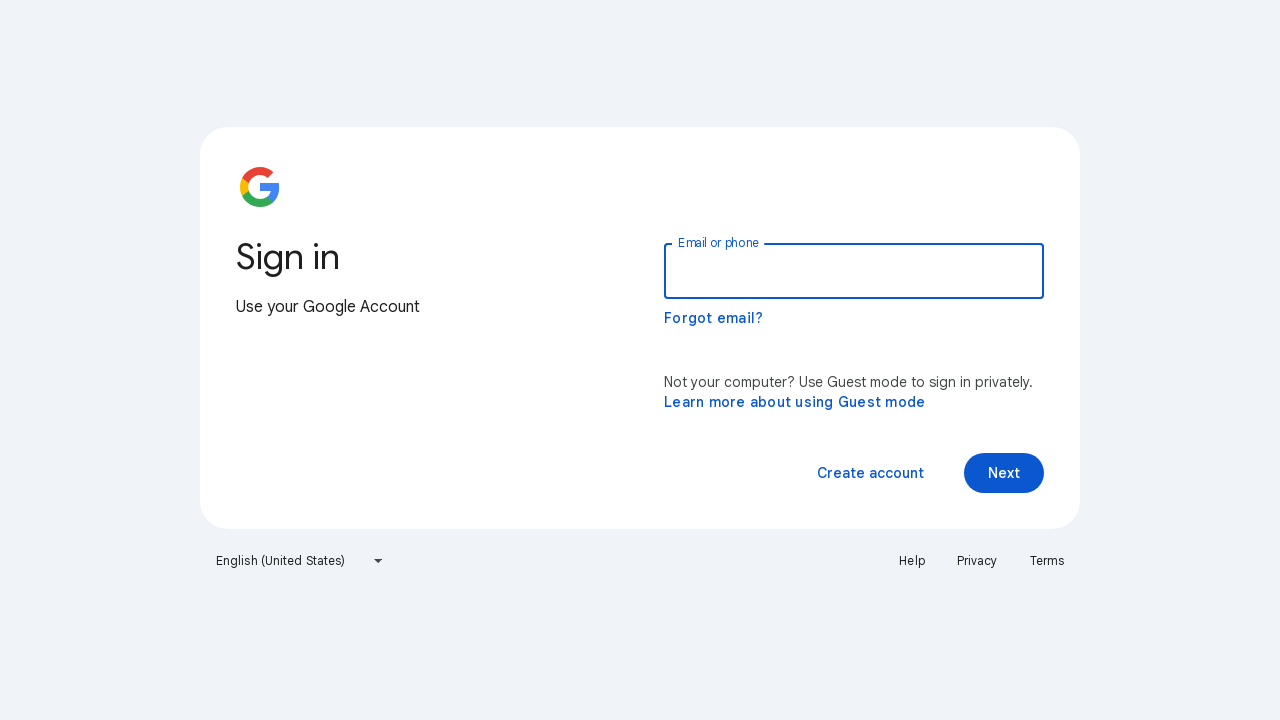

Clicked Help link, new tab opened at (912, 561) on text=Help
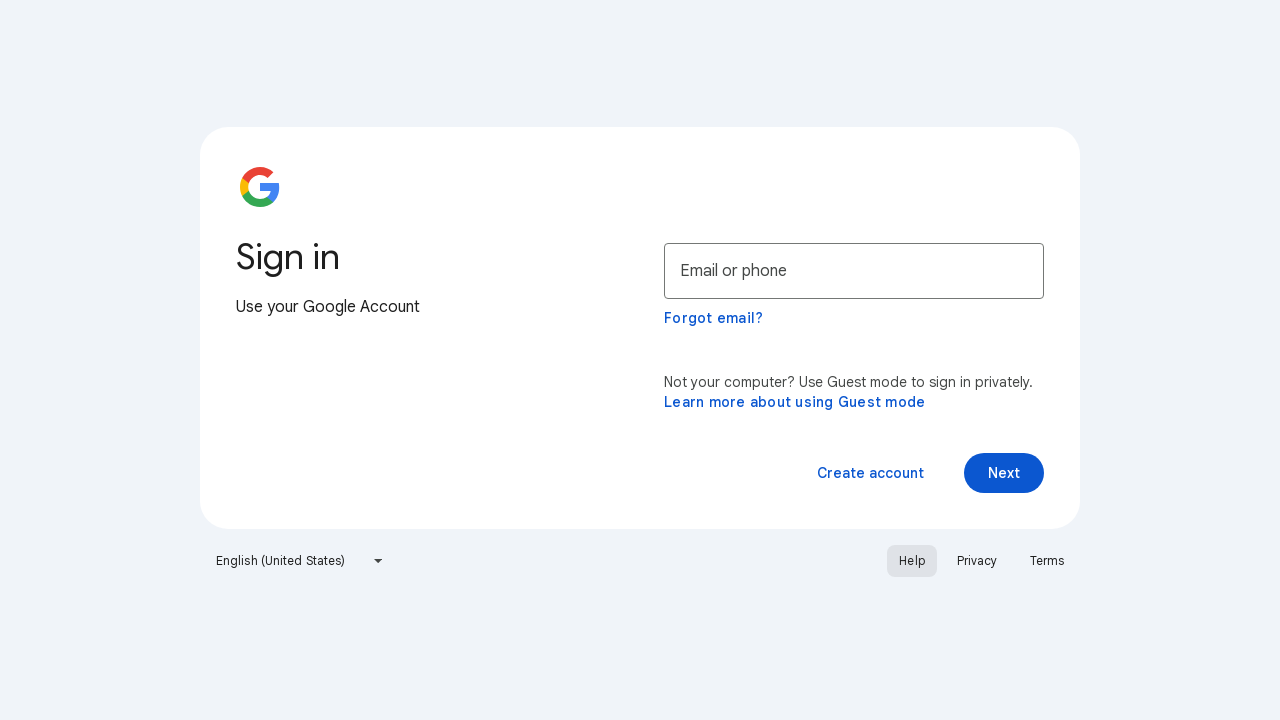

Help page object retrieved
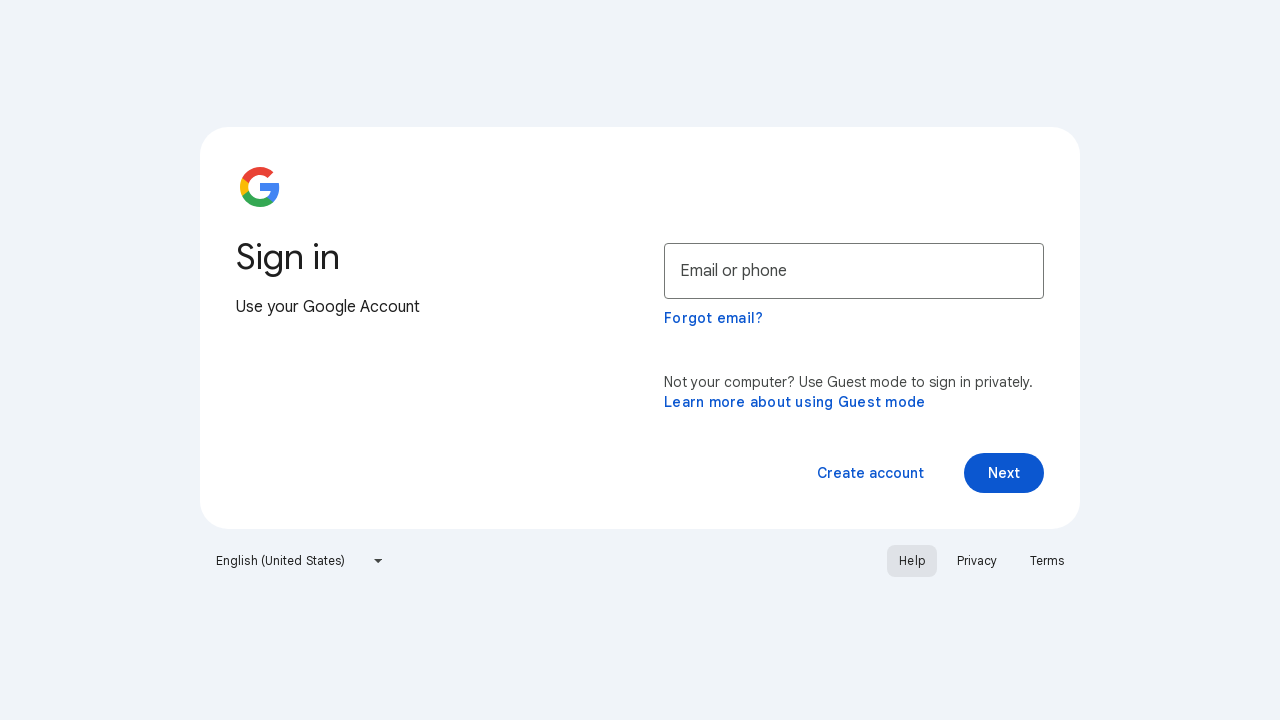

Clicked Privacy link, new tab opened at (977, 561) on text=Privacy
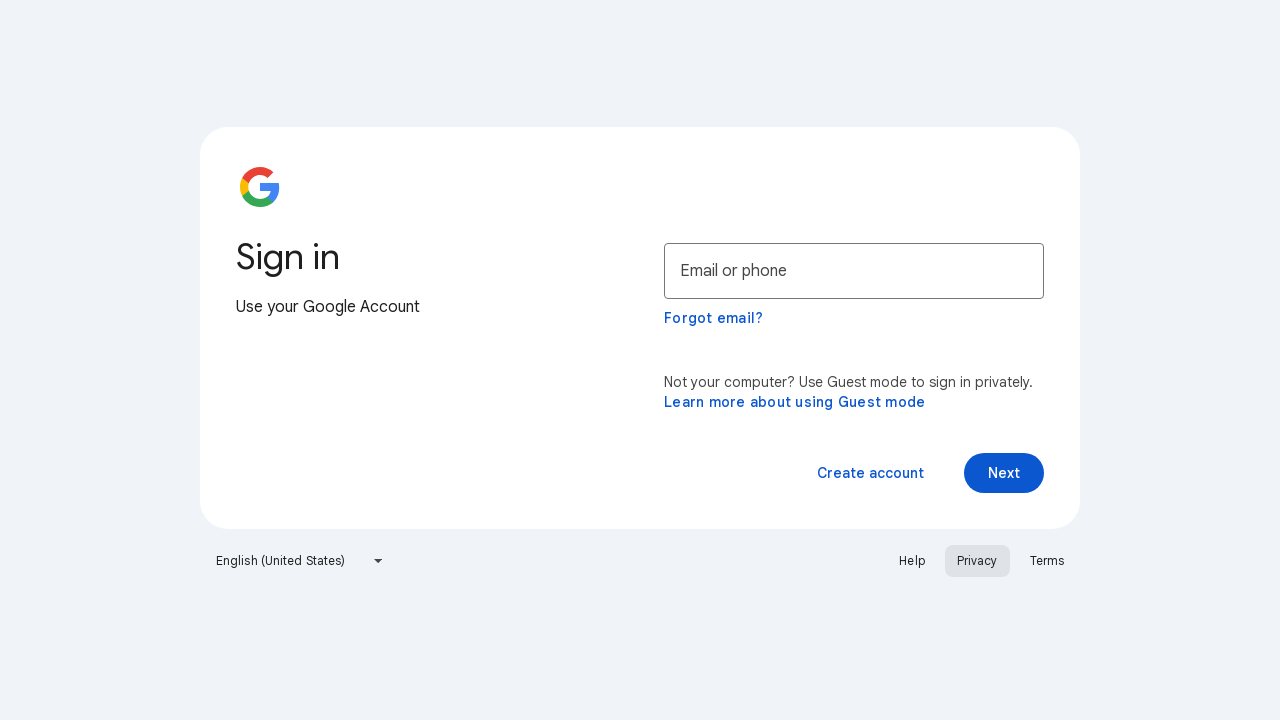

Privacy page object retrieved
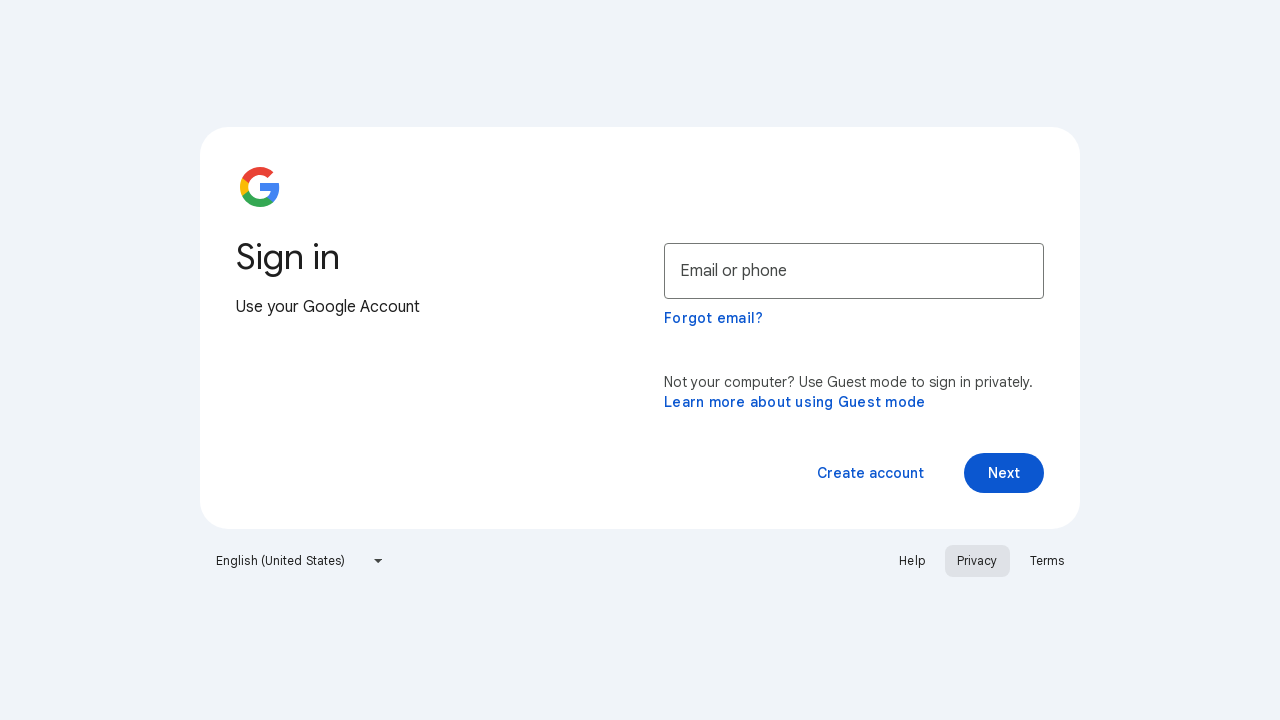

Switched to Help page tab
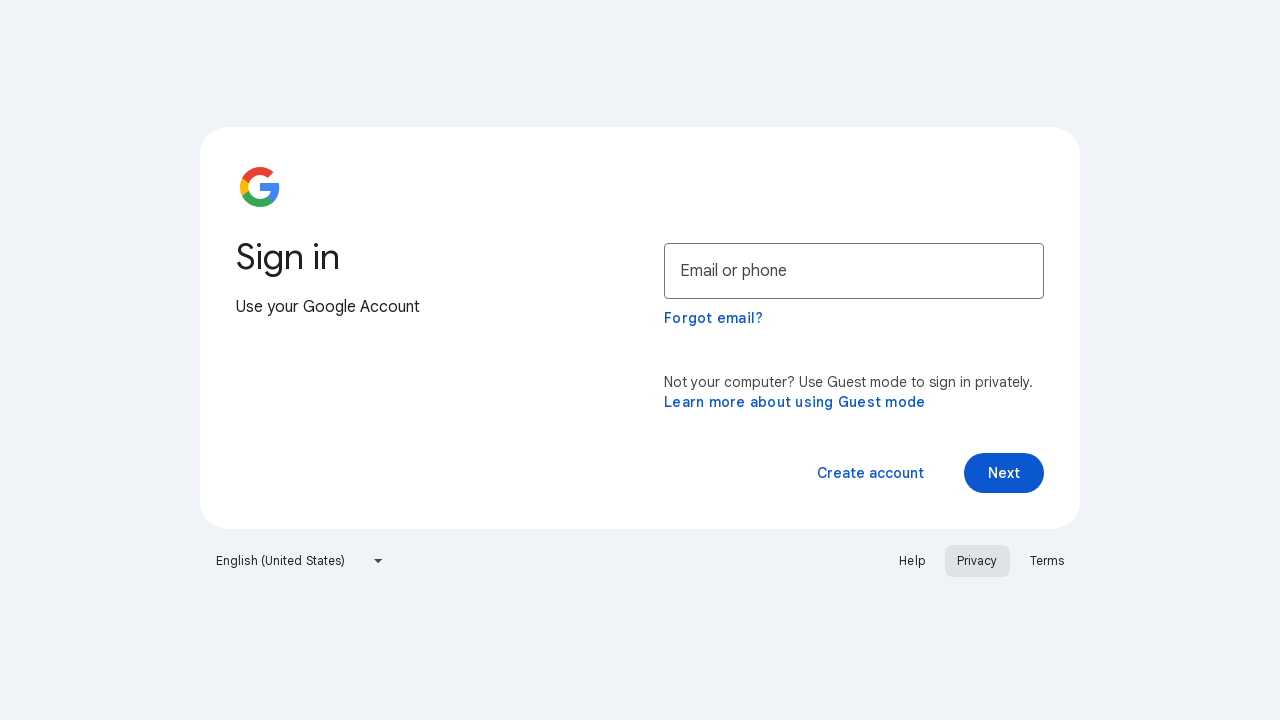

Retrieved Help page title: Google Account Help
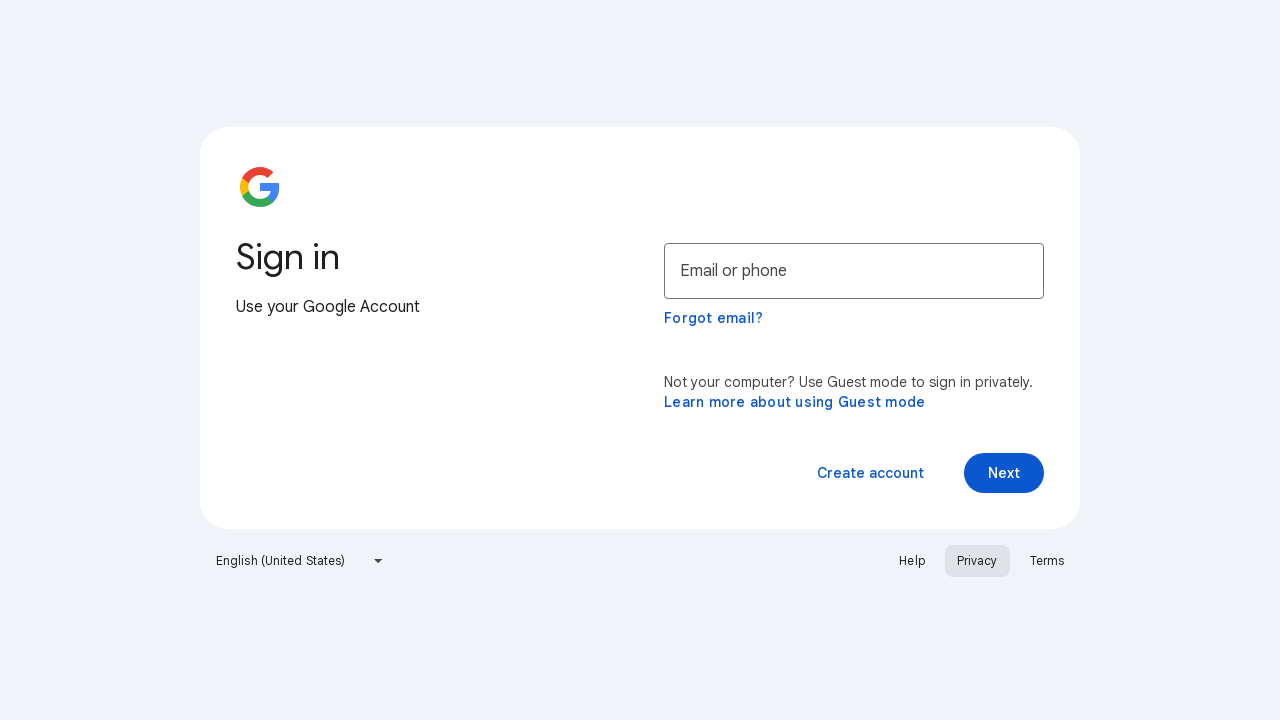

Switched back to main page tab
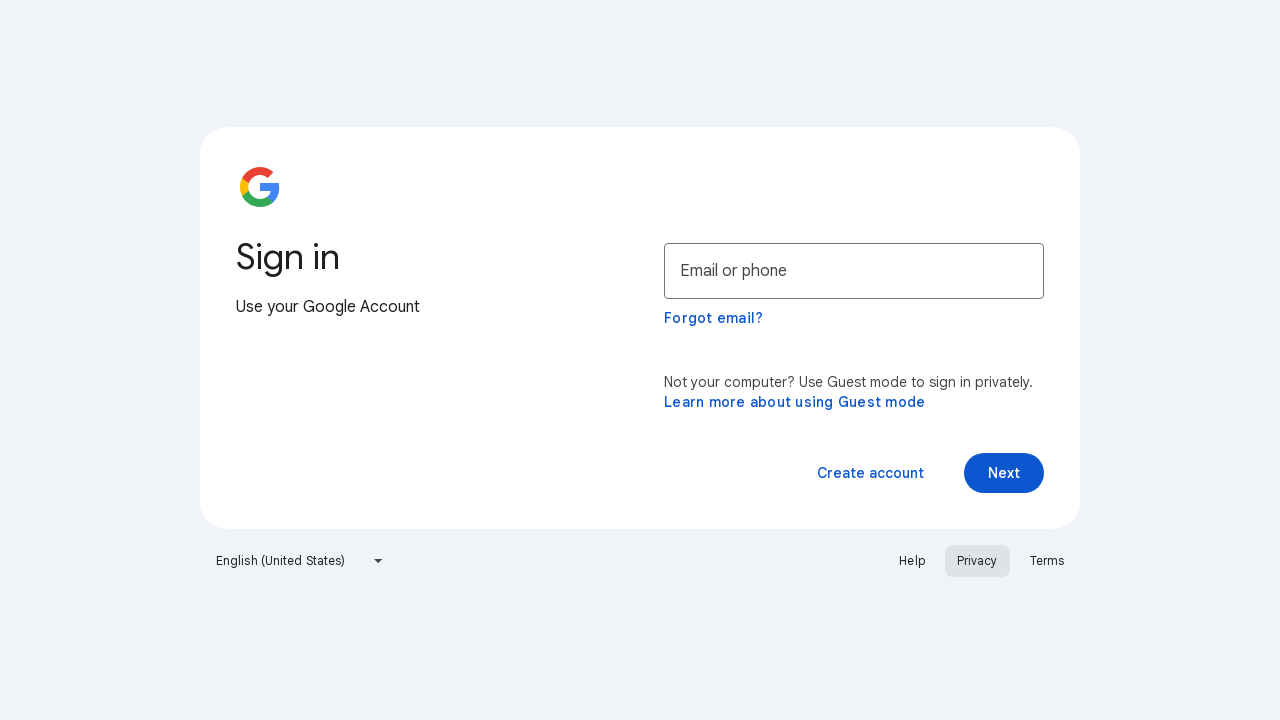

Retrieved main page title: Sign in - Google Accounts
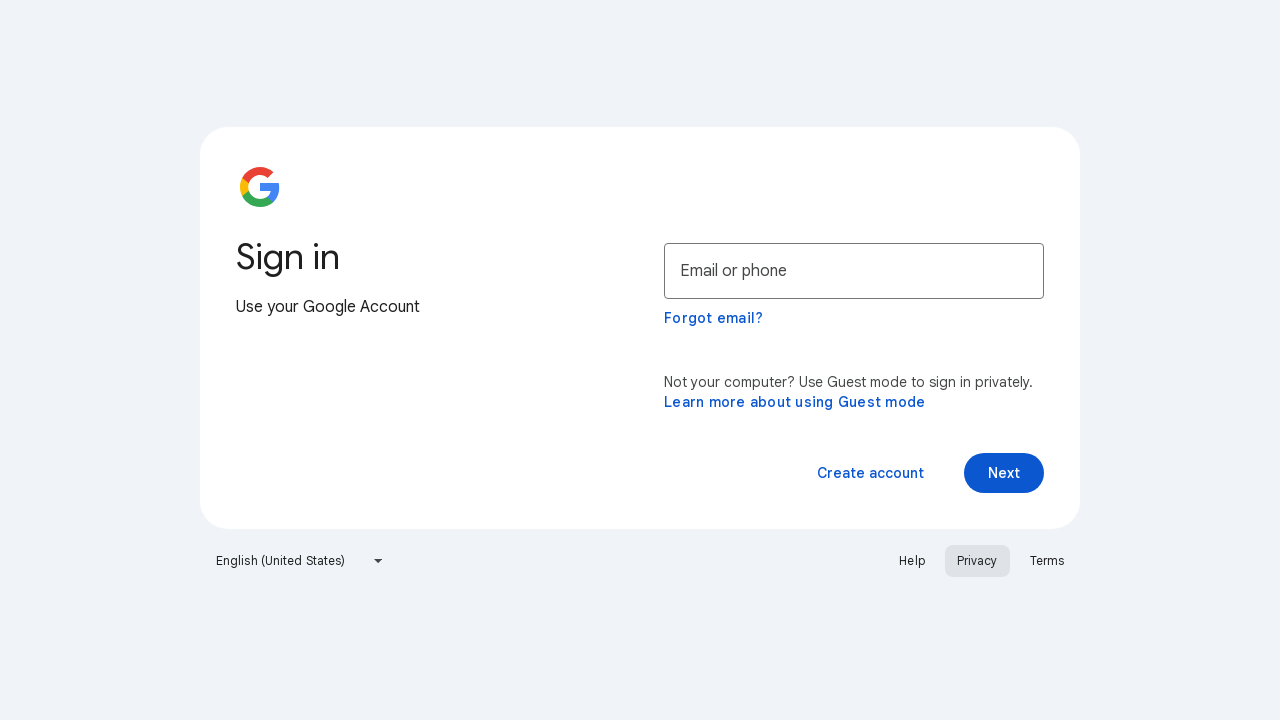

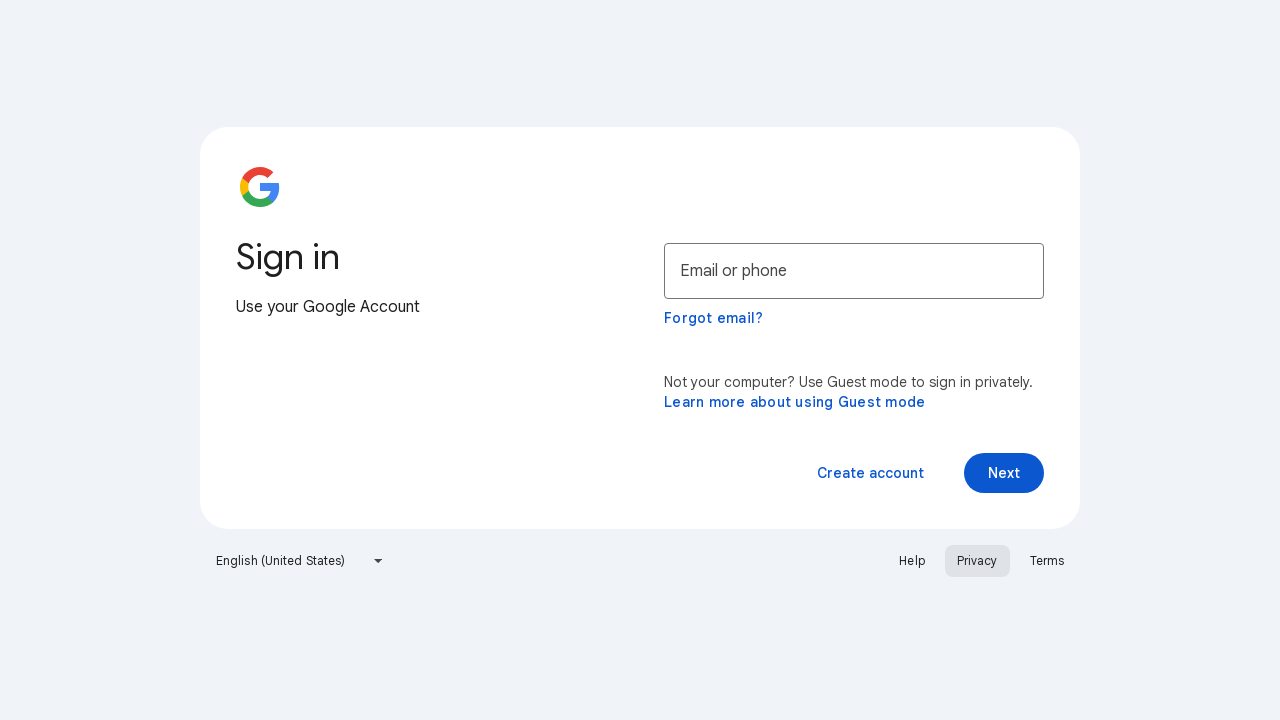